Tests clicking on a book element using relative locators to find an element above another element with specific ID

Starting URL: https://automationbookstore.dev/

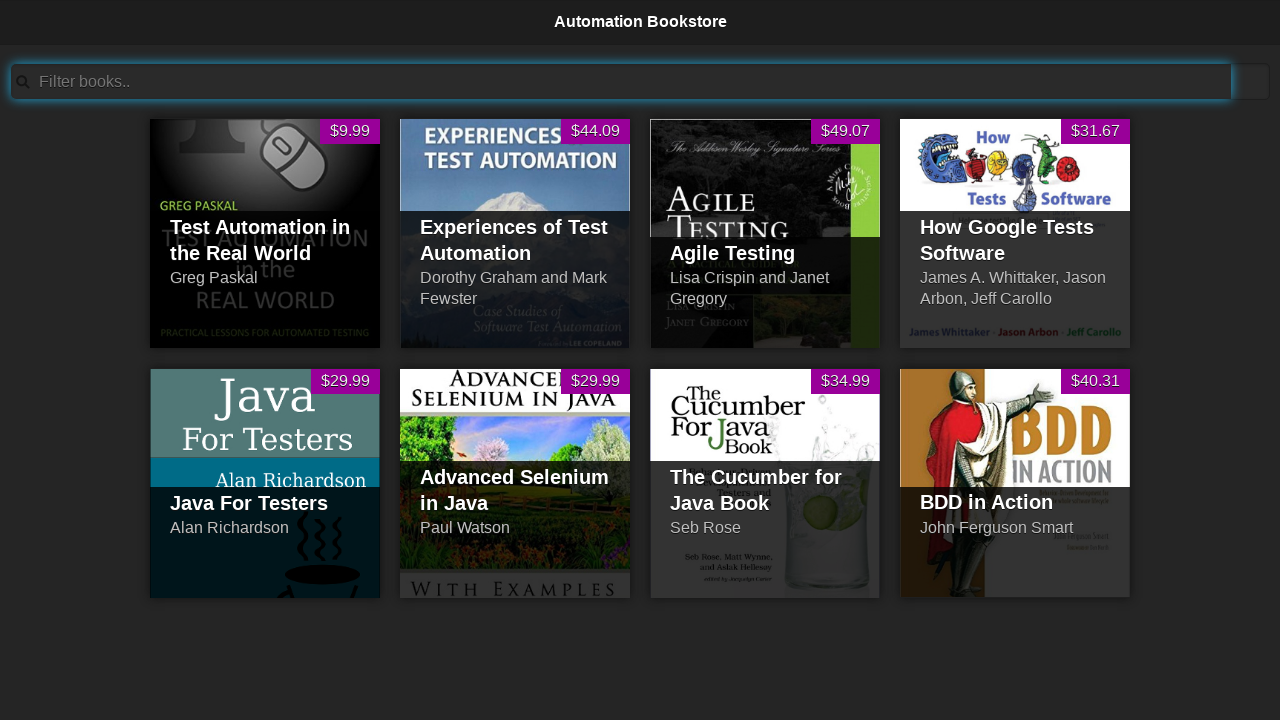

Located reference element with id='pid6'
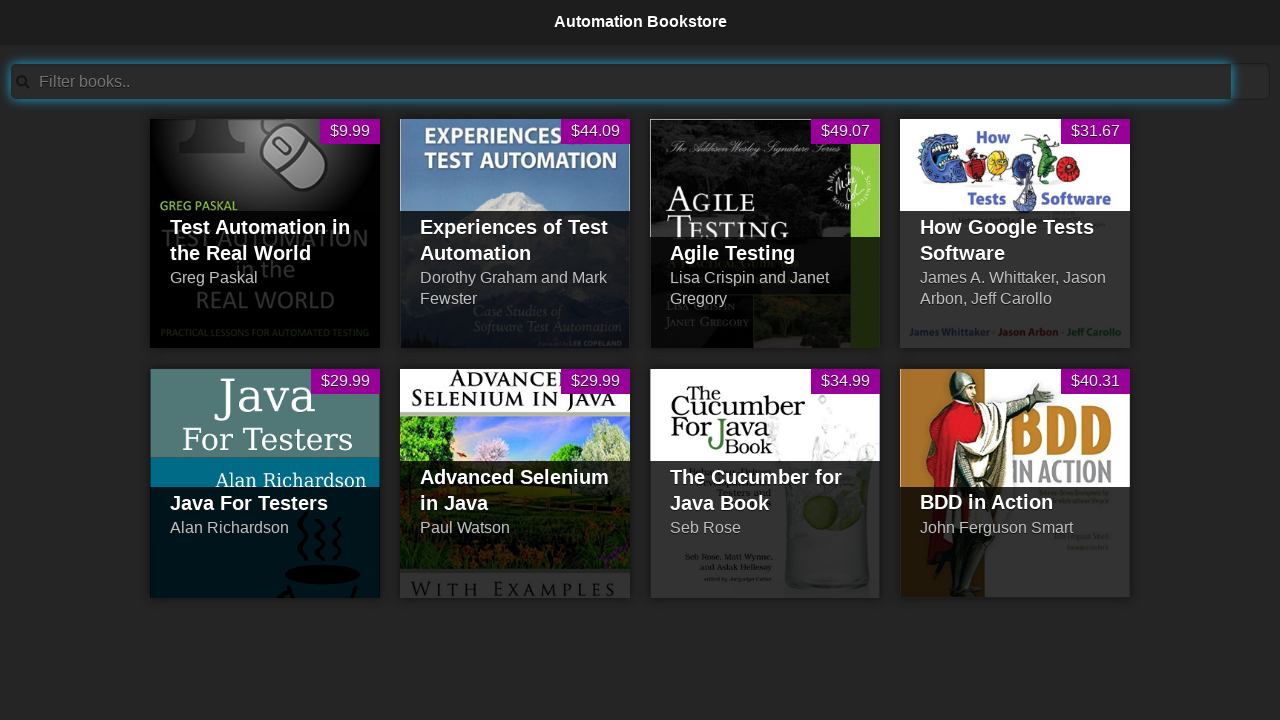

Retrieved bounding box of reference element with id='pid6'
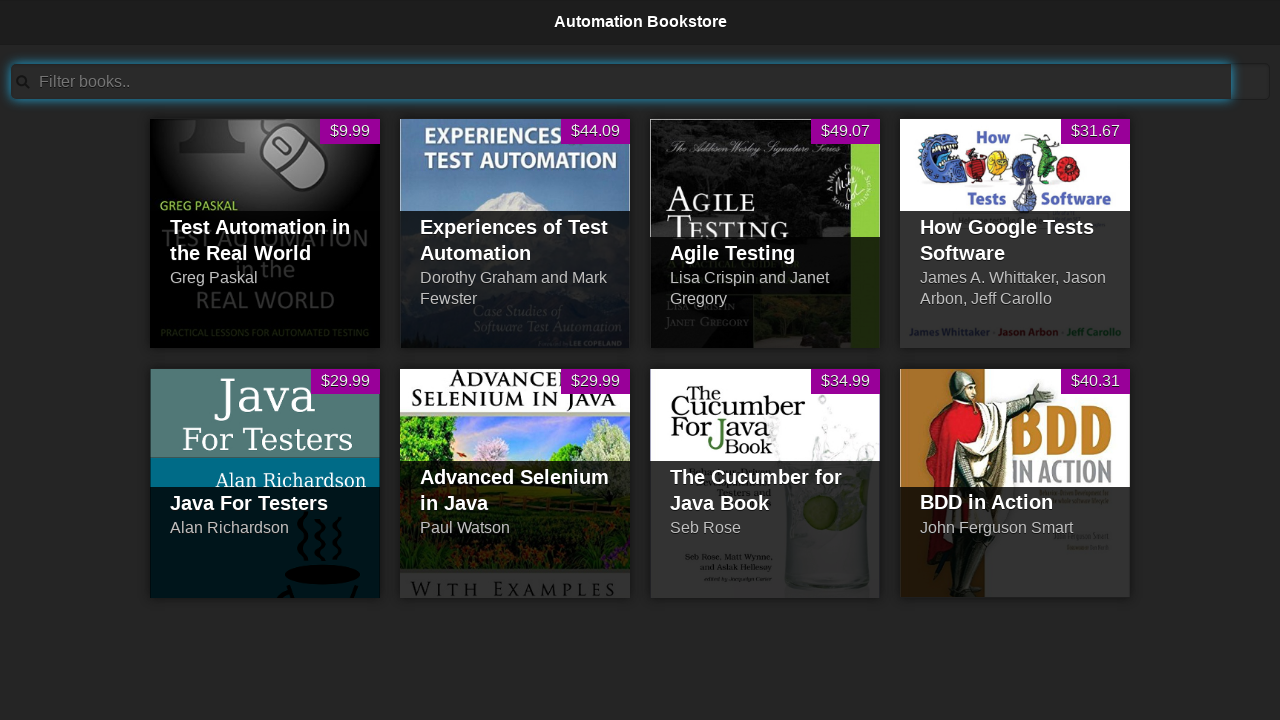

Retrieved all li elements on the page
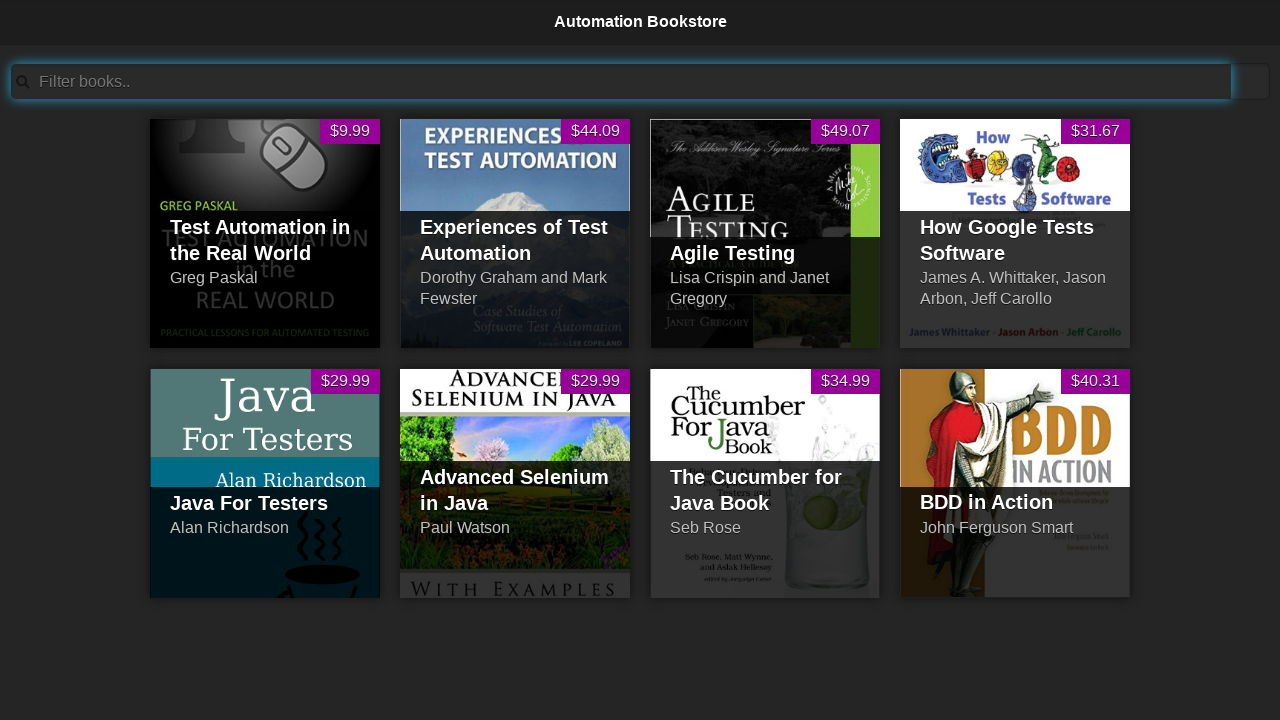

Clicked on li element positioned above the reference element with id='pid6' at (515, 233) on li >> nth=1
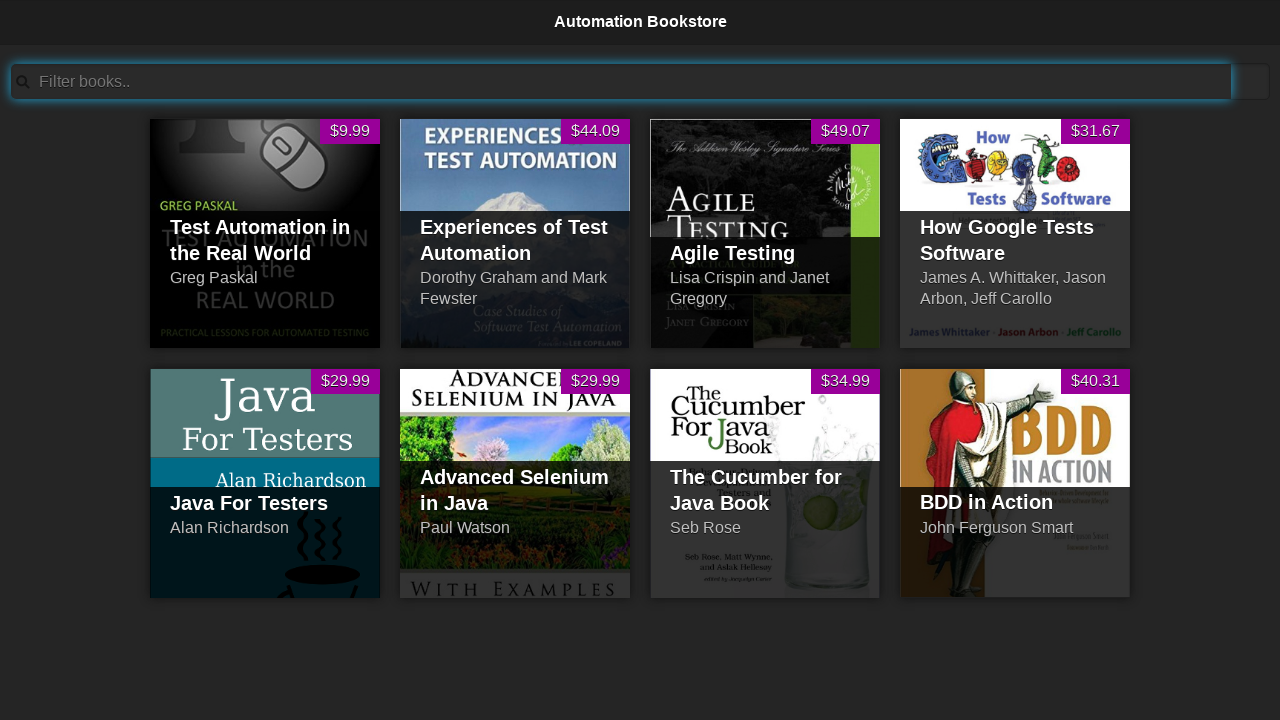

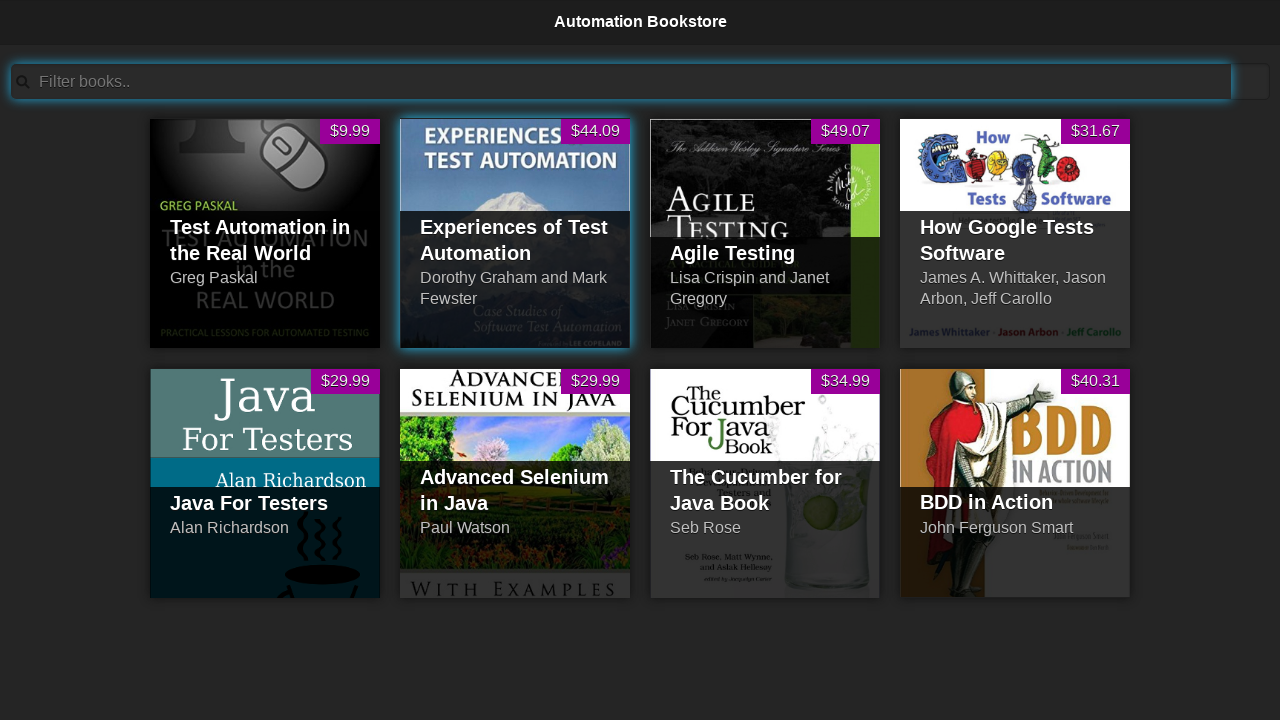